Tests dropdown selection functionality by selecting an option from a dropdown menu by index

Starting URL: https://rahulshettyacademy.com/AutomationPractice/

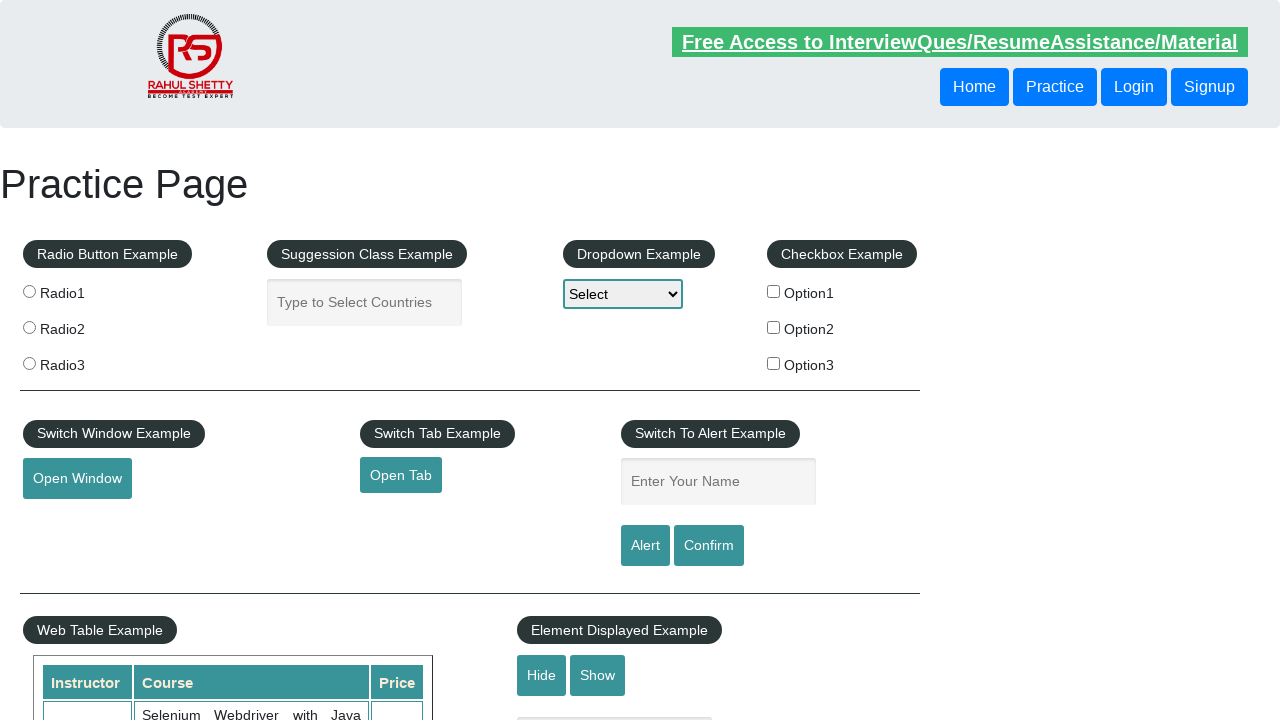

Navigated to AutomationPractice page
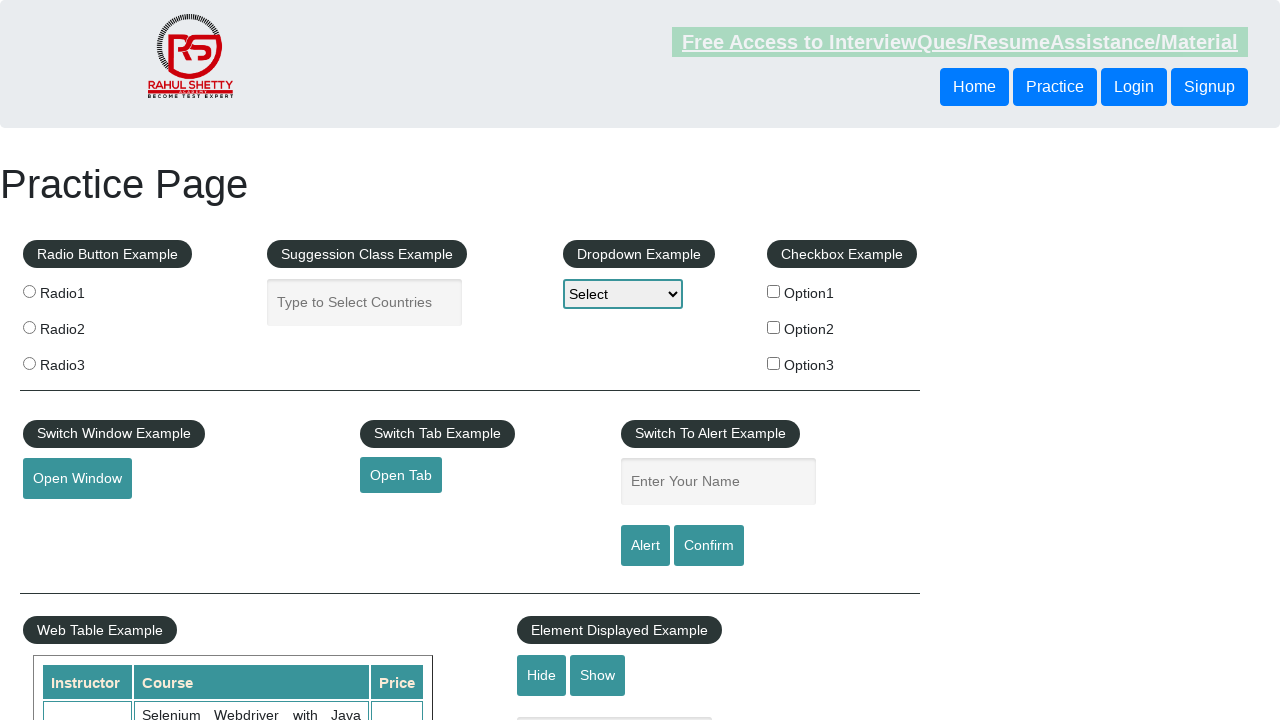

Located dropdown element with id 'dropdown-class-example'
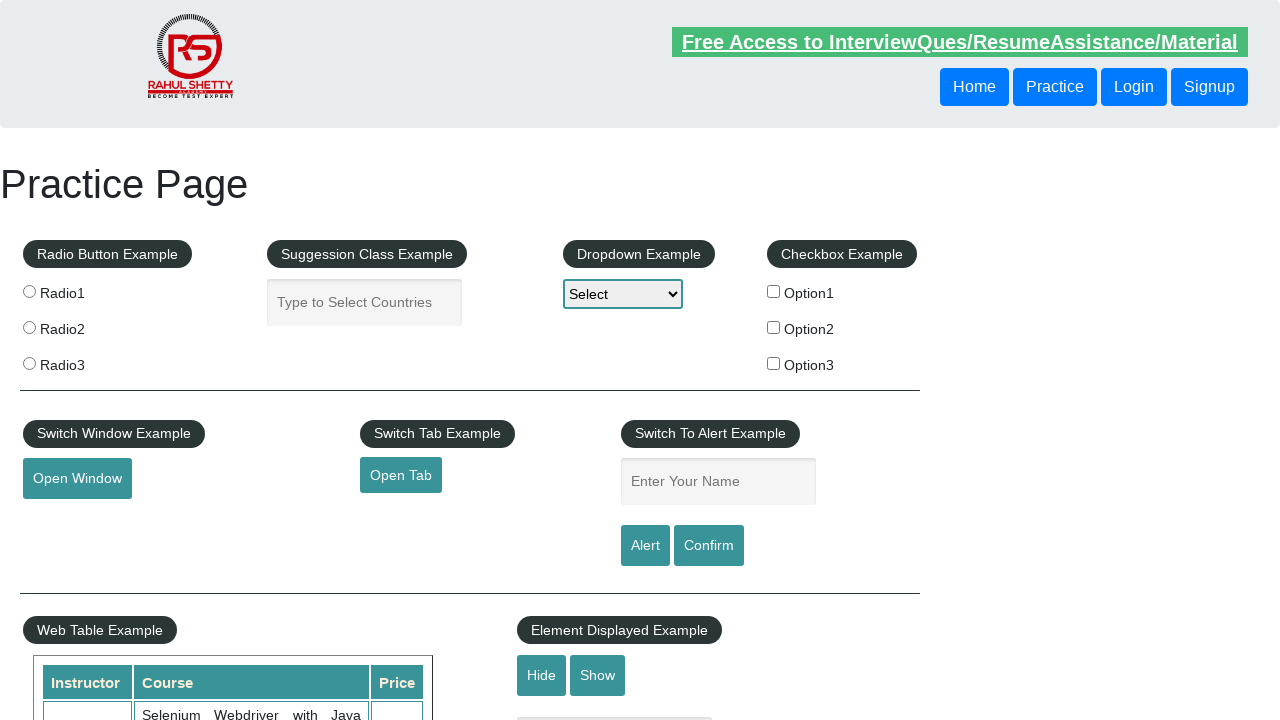

Selected option at index 2 from dropdown menu on #dropdown-class-example
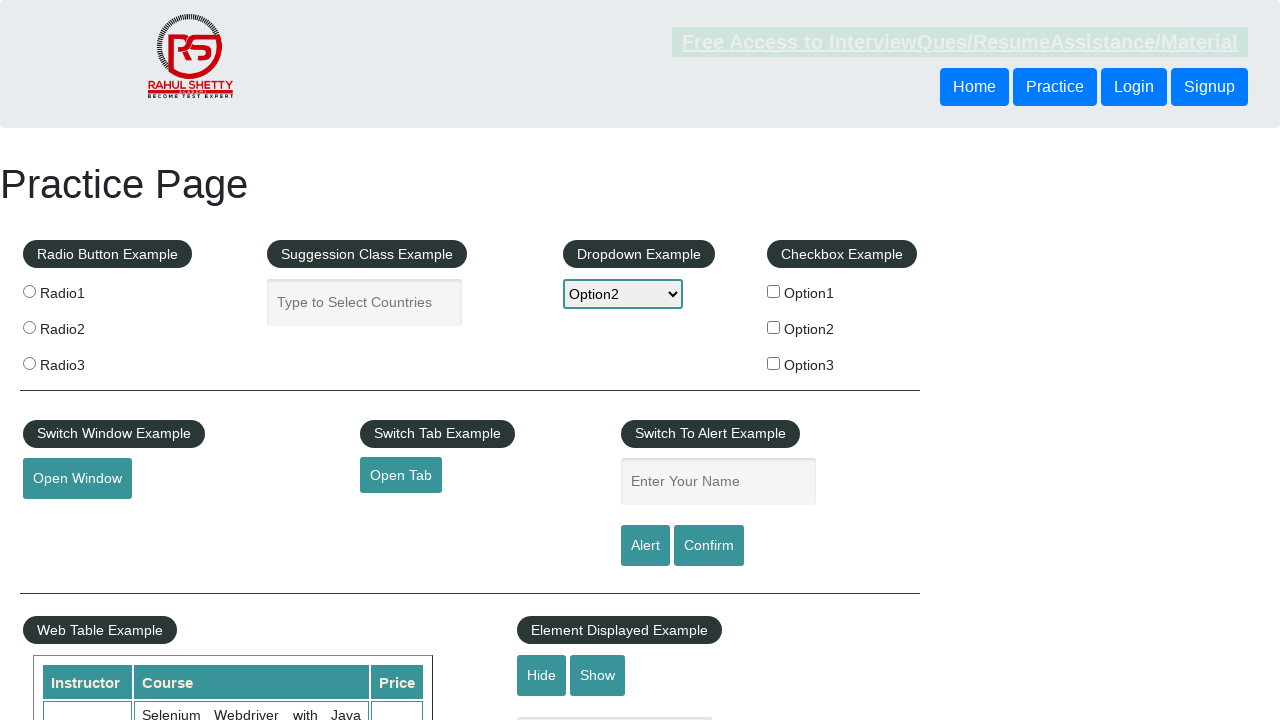

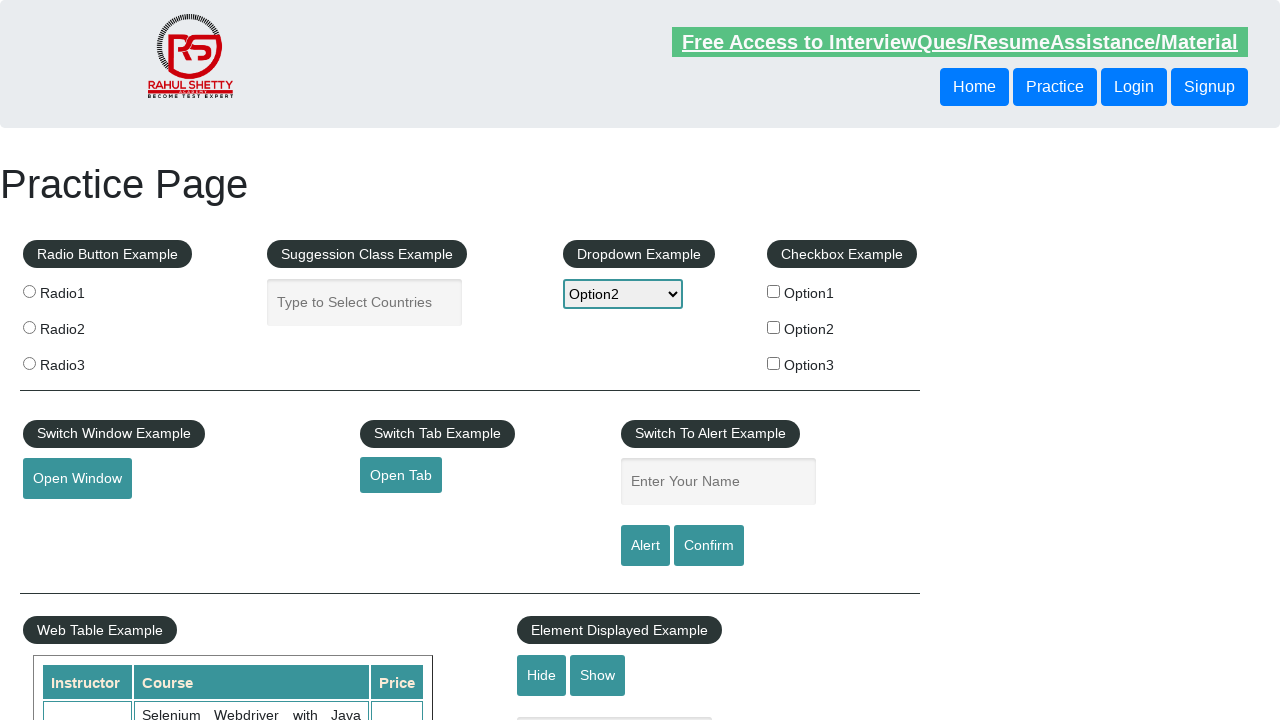